Tests calculator subtraction functionality by clicking 4 - 4 and verifying the result equals 0

Starting URL: http://narulakeshav.github.io/calculator/

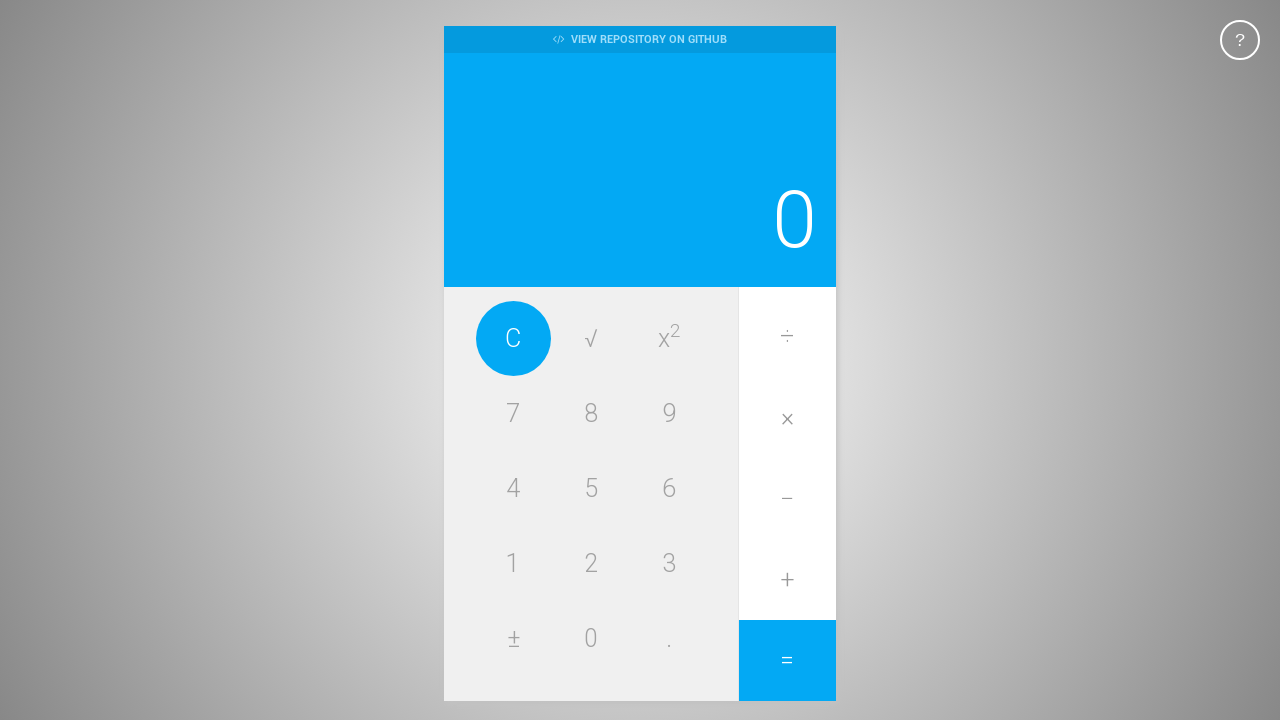

Clicked number 4 at (513, 488) on #four
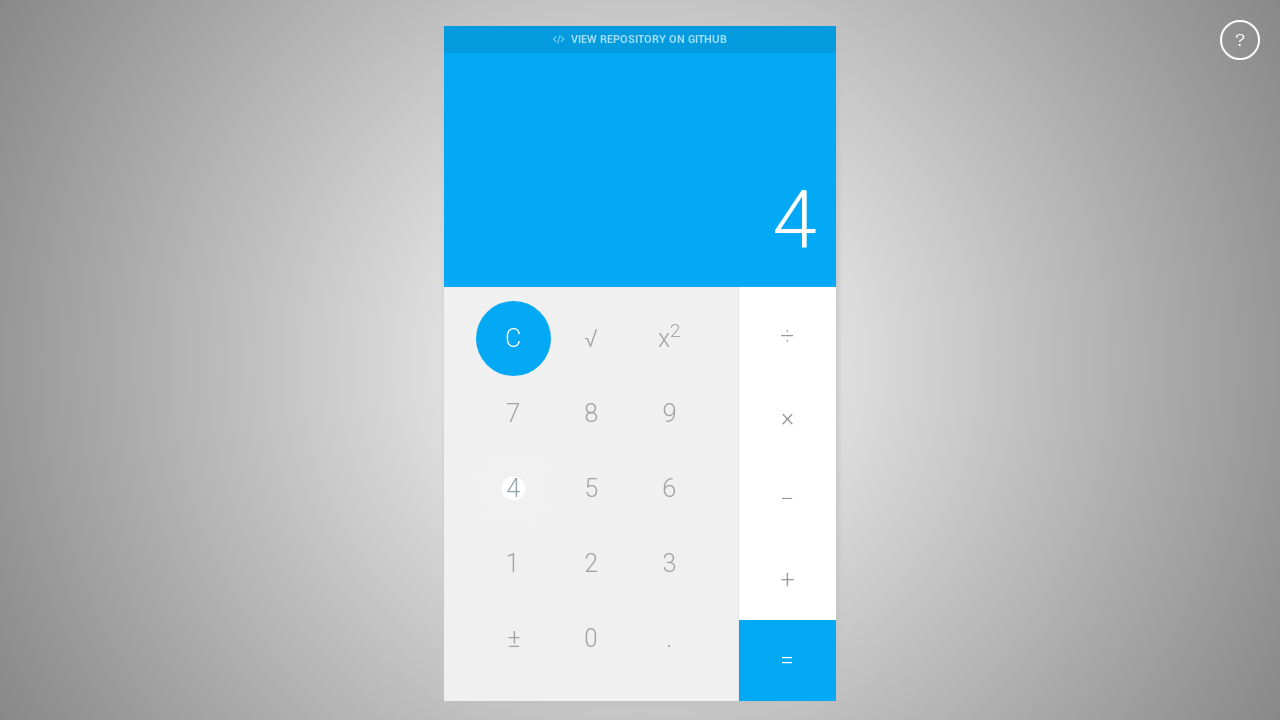

Clicked subtract button at (787, 499) on #subtract
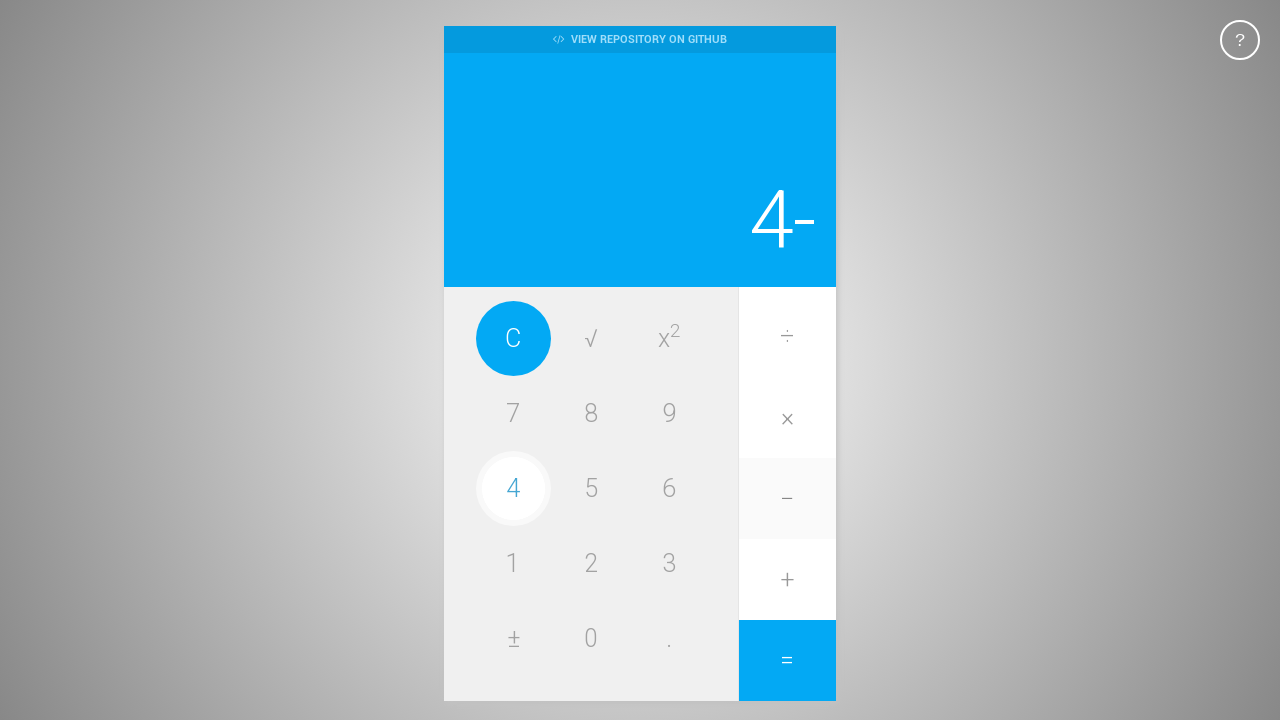

Clicked number 4 again at (513, 488) on #four
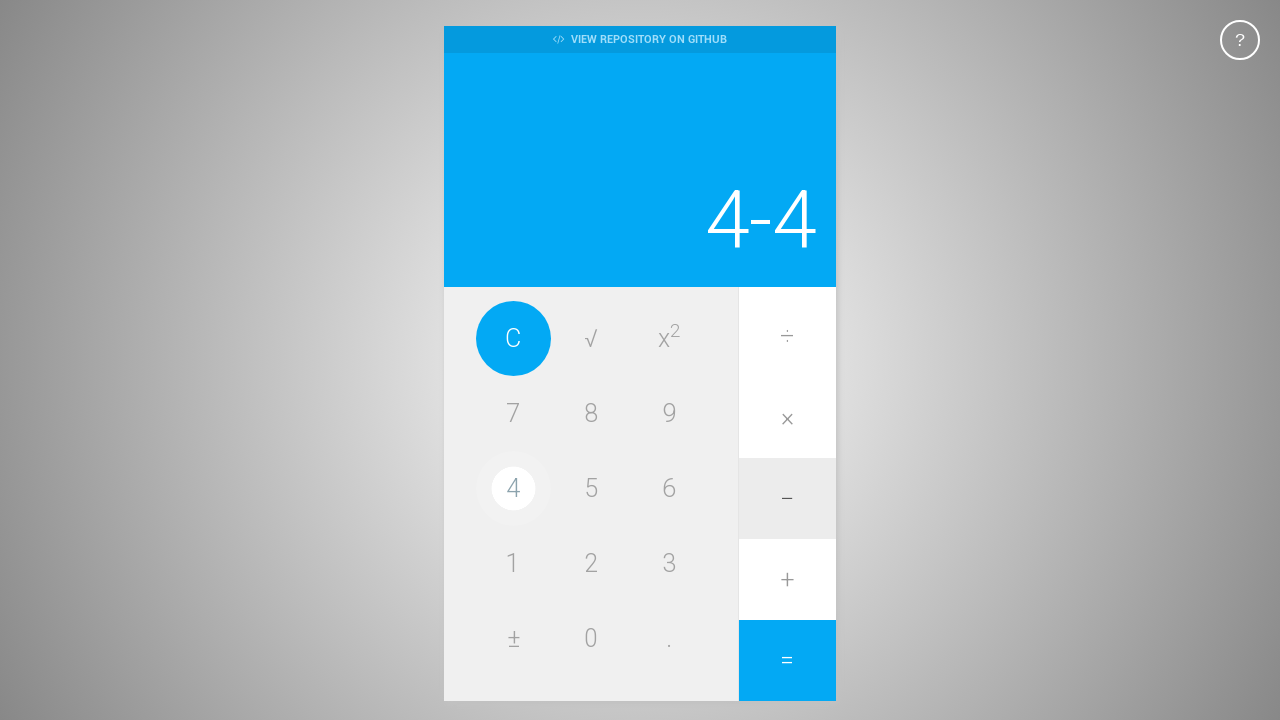

Clicked equals button at (787, 660) on #equals
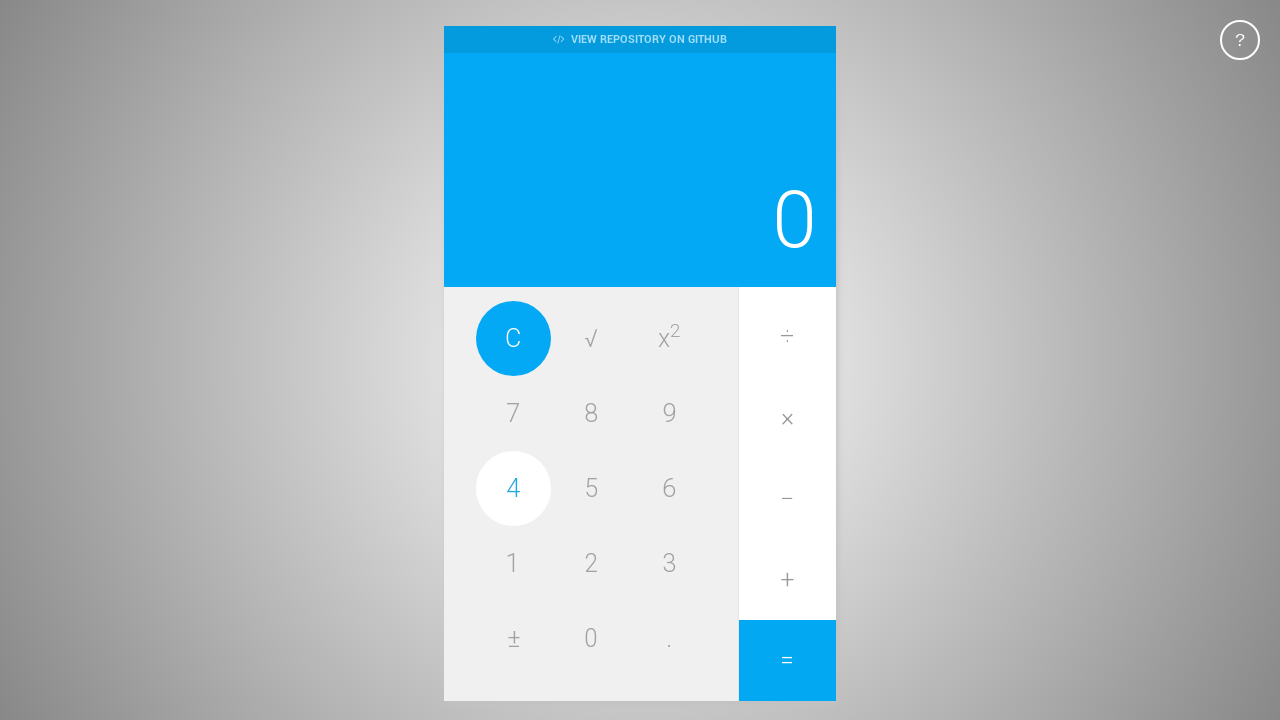

Verified calculator display shows 0
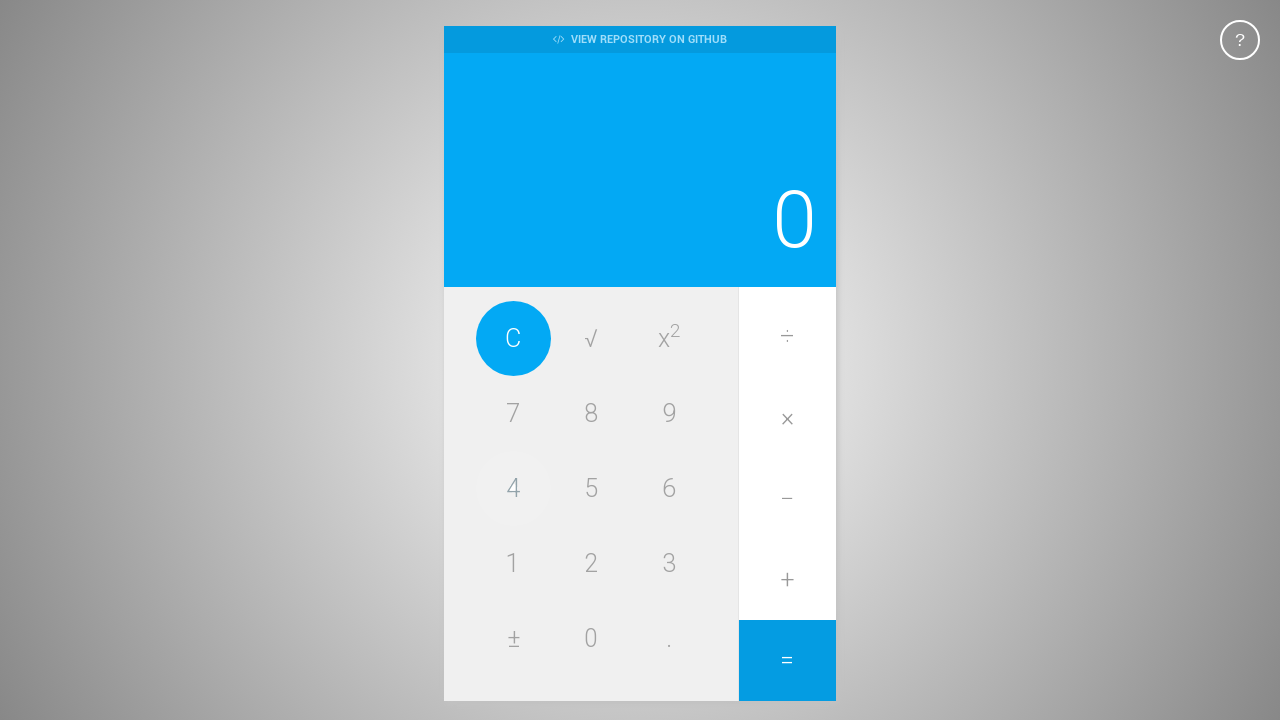

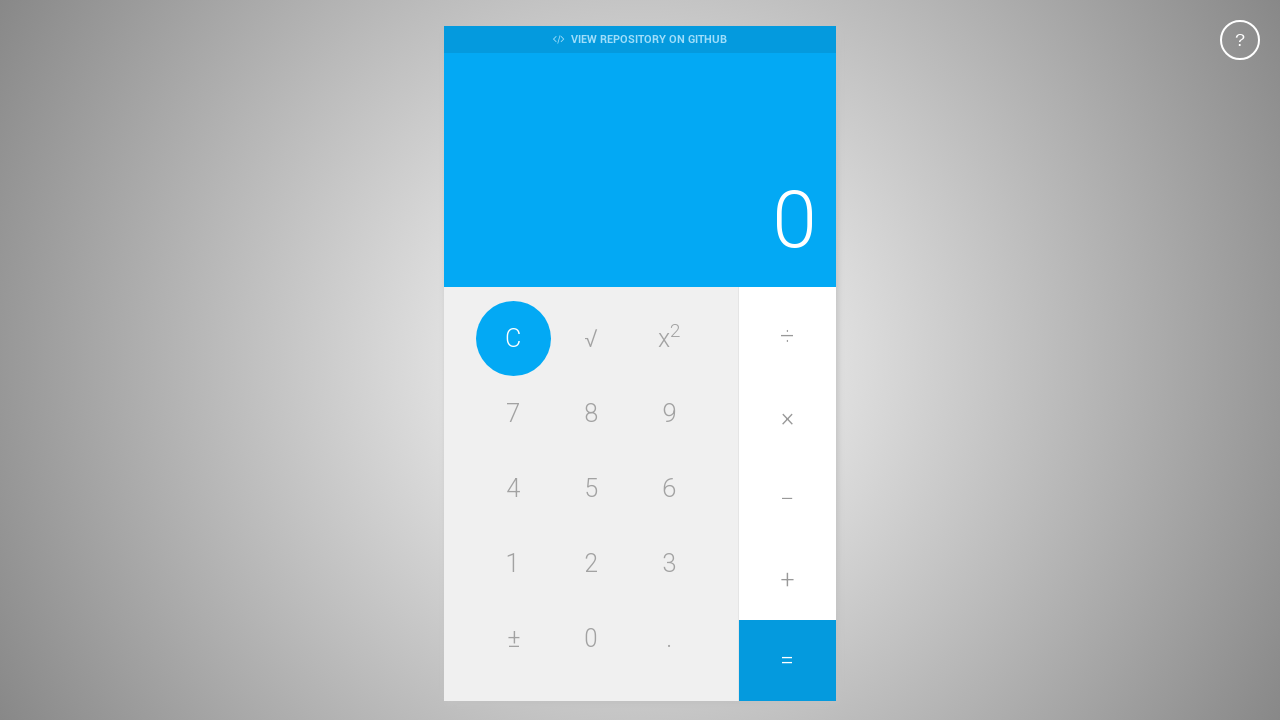